Tests auto-suggestion dropdown functionality by typing a partial country name, waiting for suggestions to appear, and selecting "Indonesia" from the dropdown list.

Starting URL: https://rahulshettyacademy.com/dropdownsPractise/

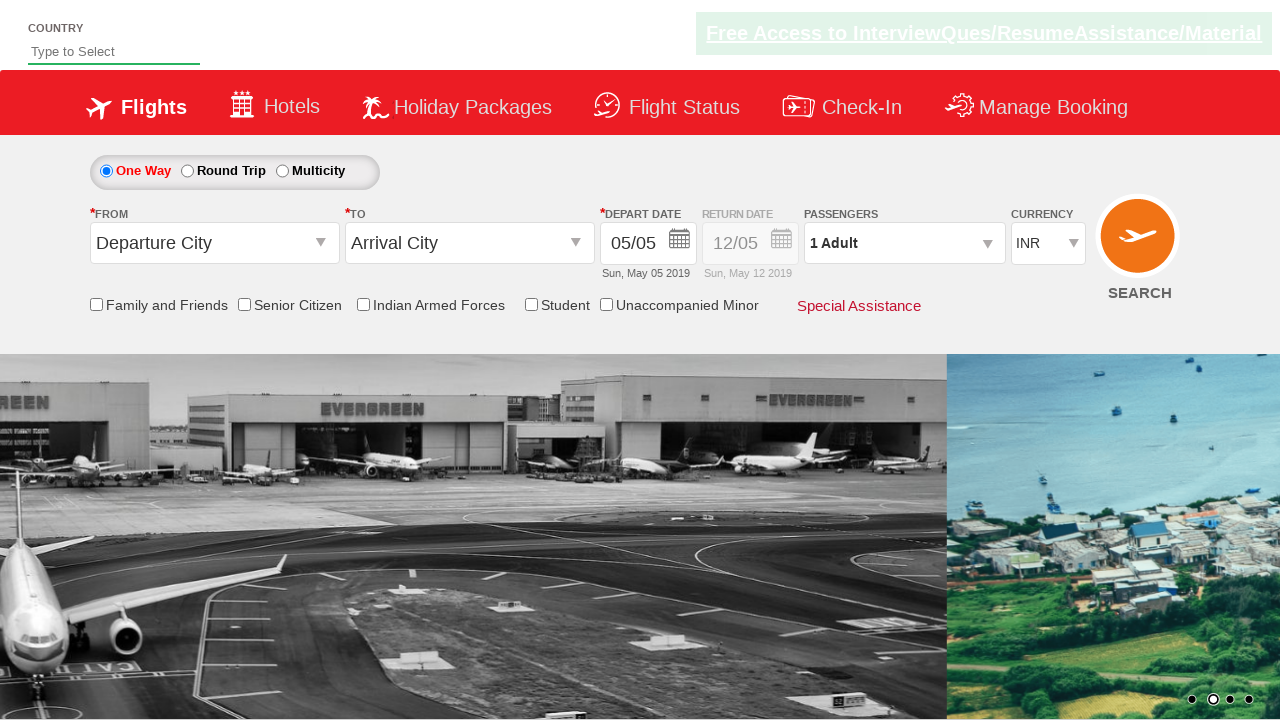

Typed 'Ind' in auto-suggest field to trigger dropdown on #autosuggest
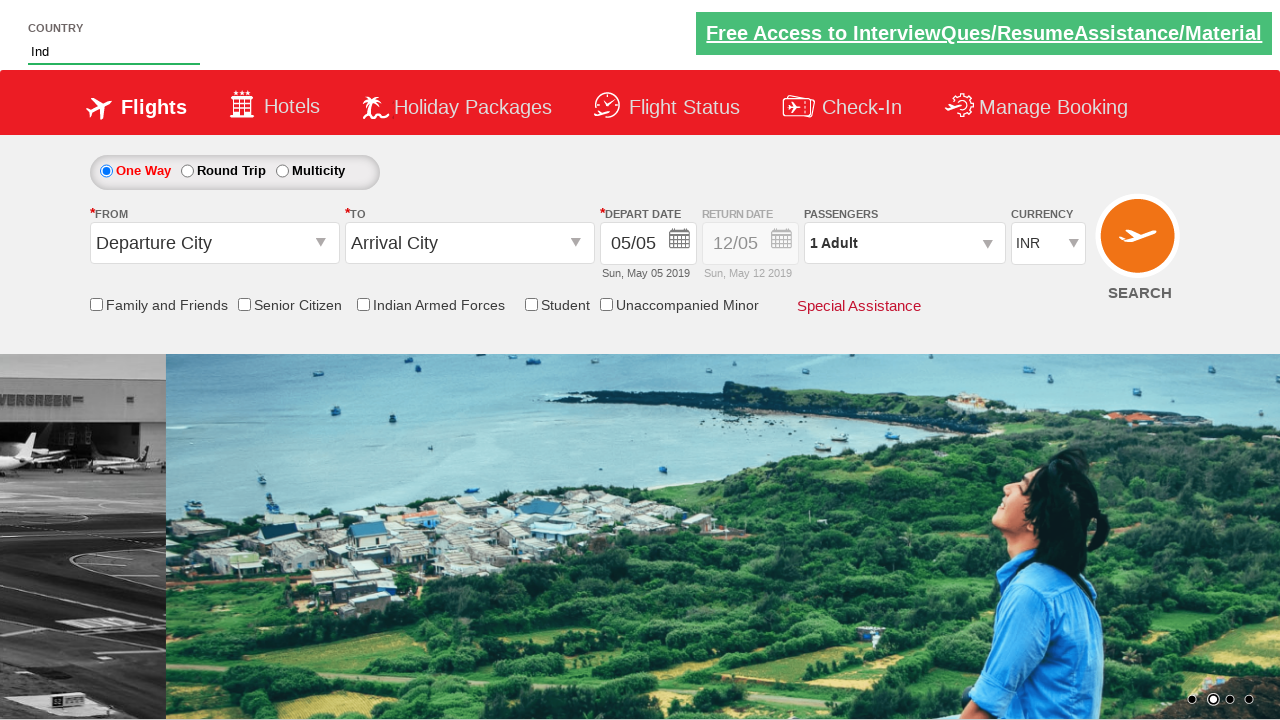

Auto-suggestion dropdown appeared with country options
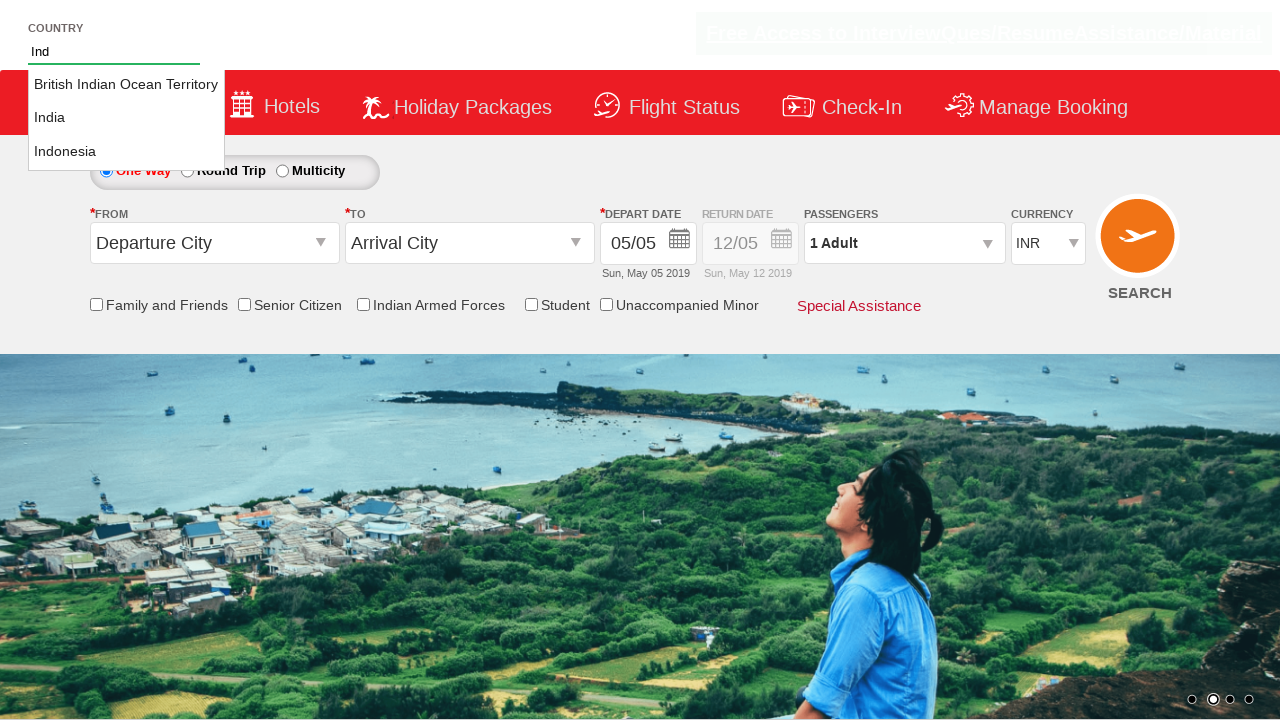

Retrieved all suggestion items from dropdown
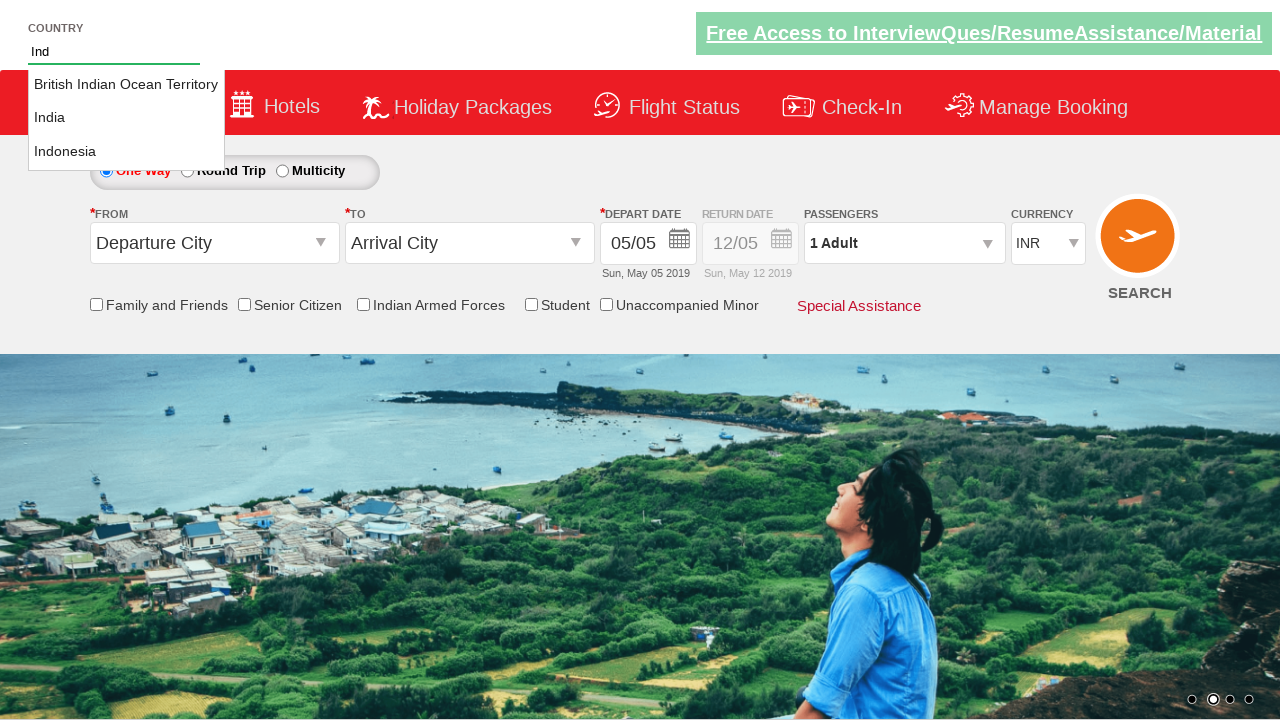

Selected 'Indonesia' from auto-suggestion dropdown at (126, 152) on li.ui-menu-item a >> nth=2
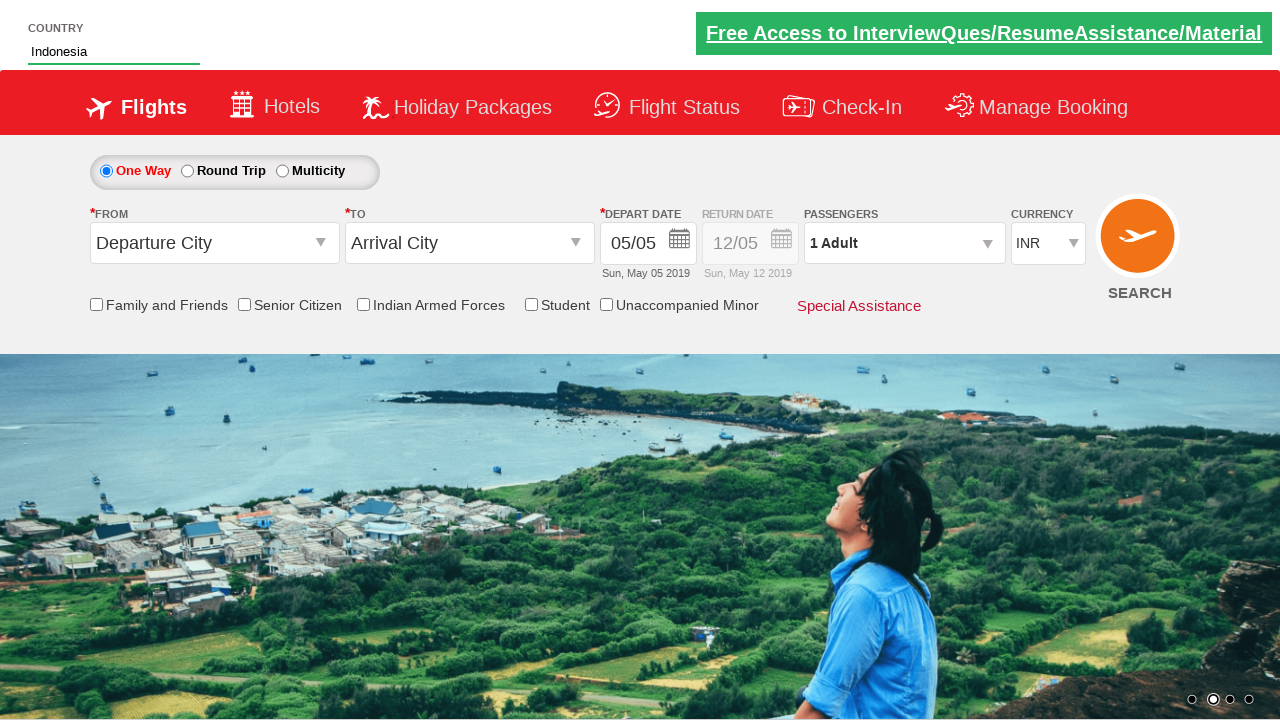

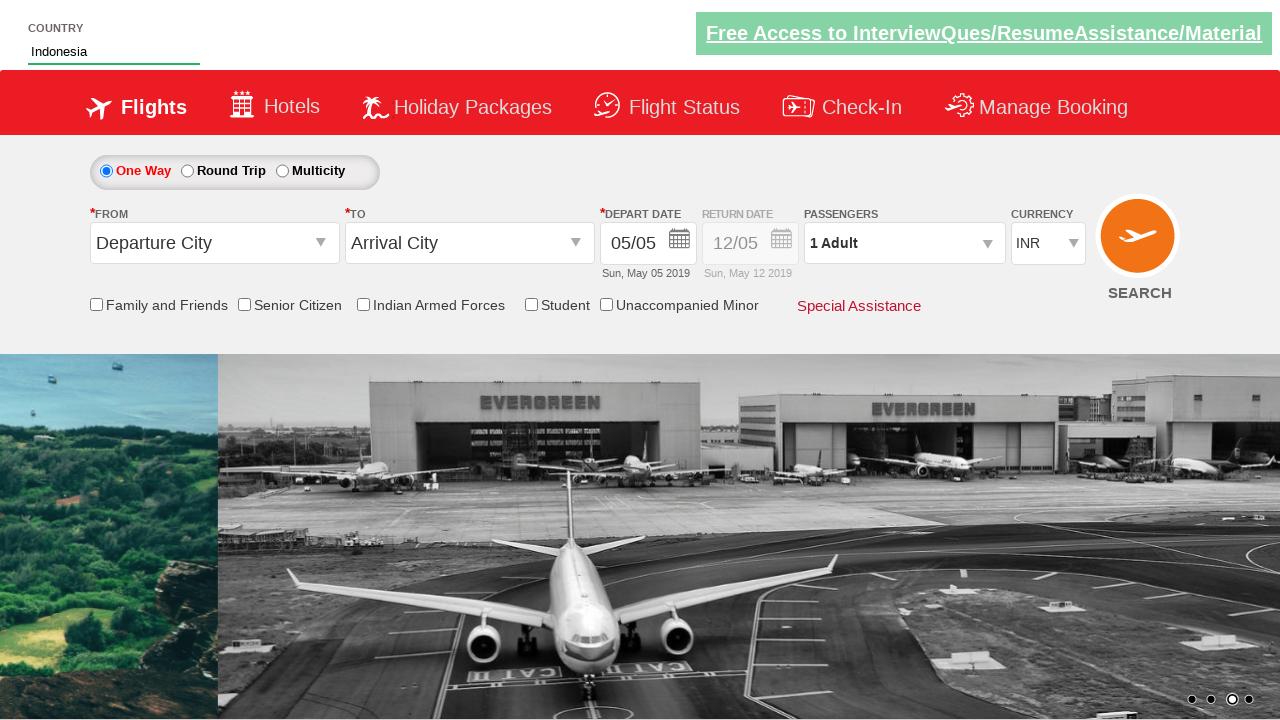